Tests buying two different products by selecting "John Egbert Live", returning to catalog, selecting "The State of Affairs", then completing checkout.

Starting URL: https://globoticket-frontend-dpfbe7hxa6d2bdab.westeurope-01.azurewebsites.net/

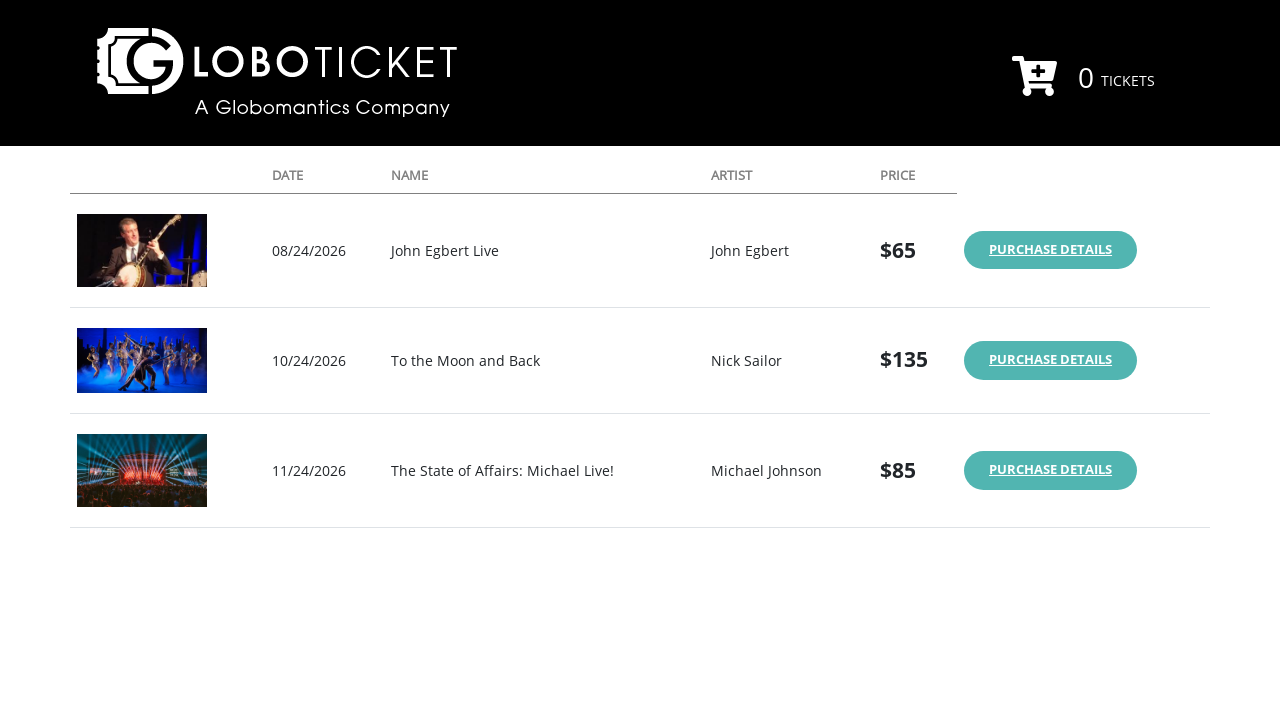

Clicked on 'John Egbert Live' product link at (1051, 250) on internal:role=row[name="John Egbert Live"i] >> internal:role=link
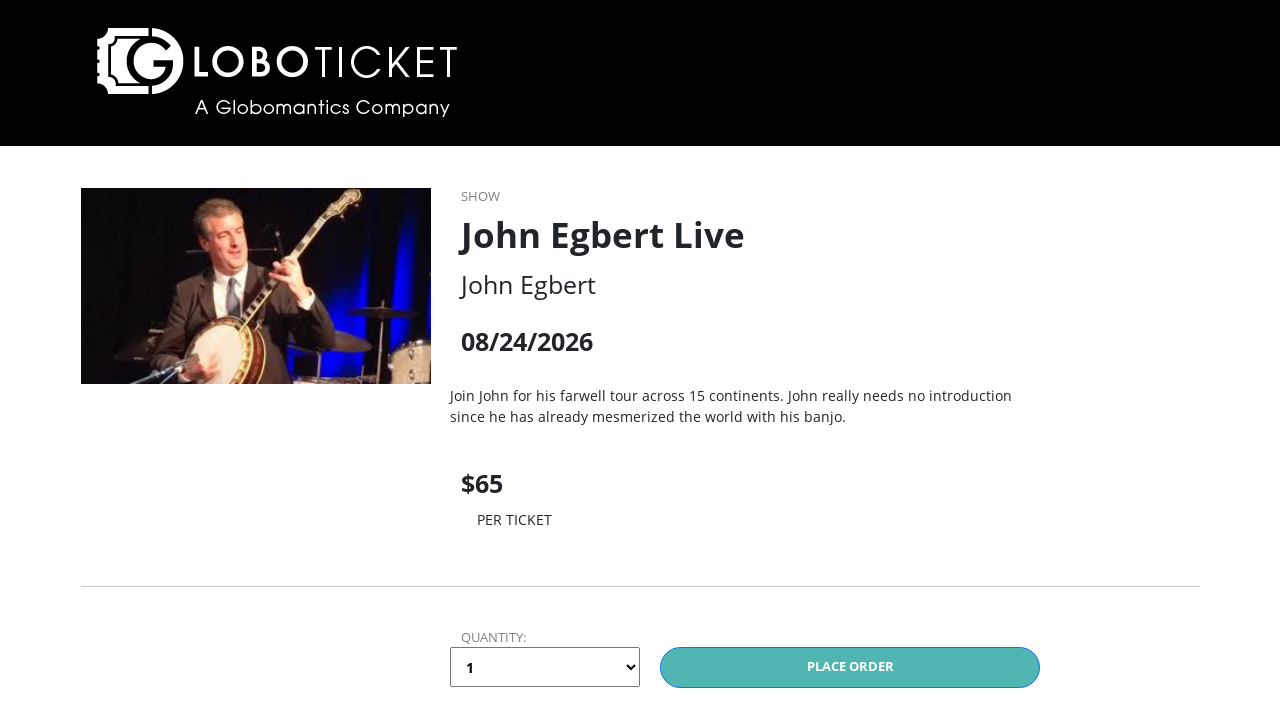

Selected quantity '1' for John Egbert Live on internal:role=combobox
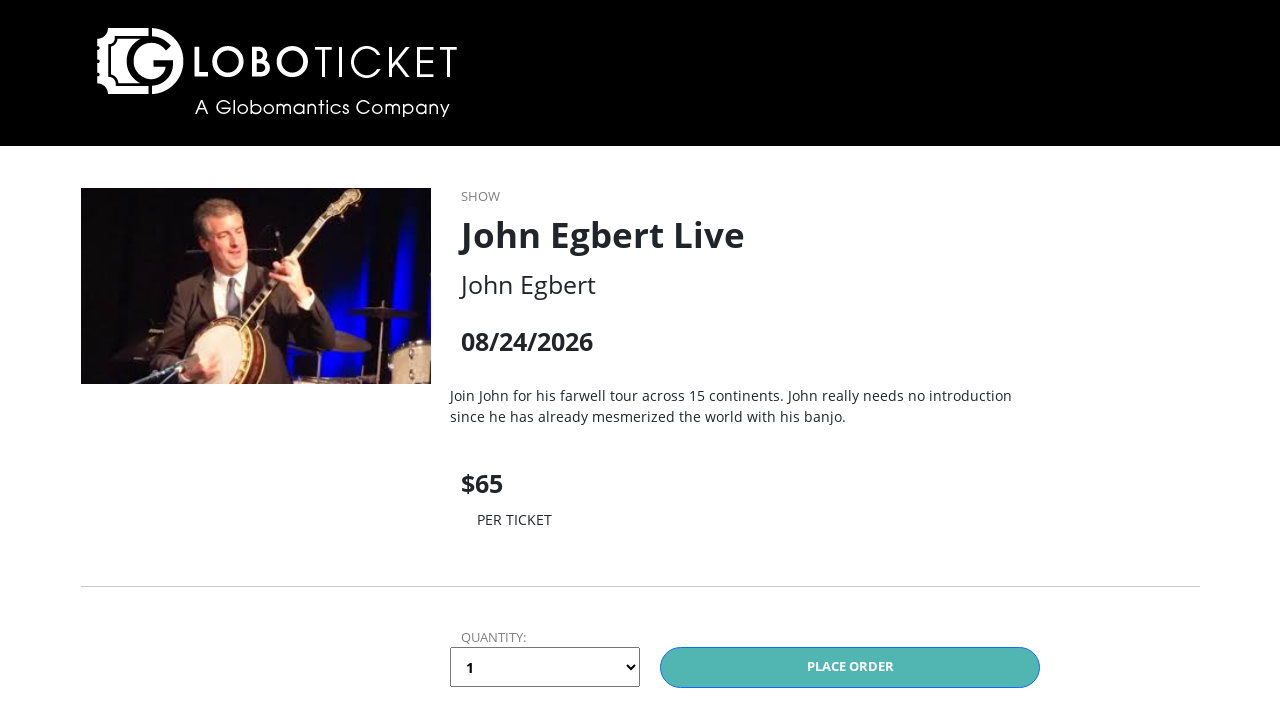

Clicked PLACE ORDER button for John Egbert Live at (850, 668) on internal:role=button[name="PLACE ORDER"i]
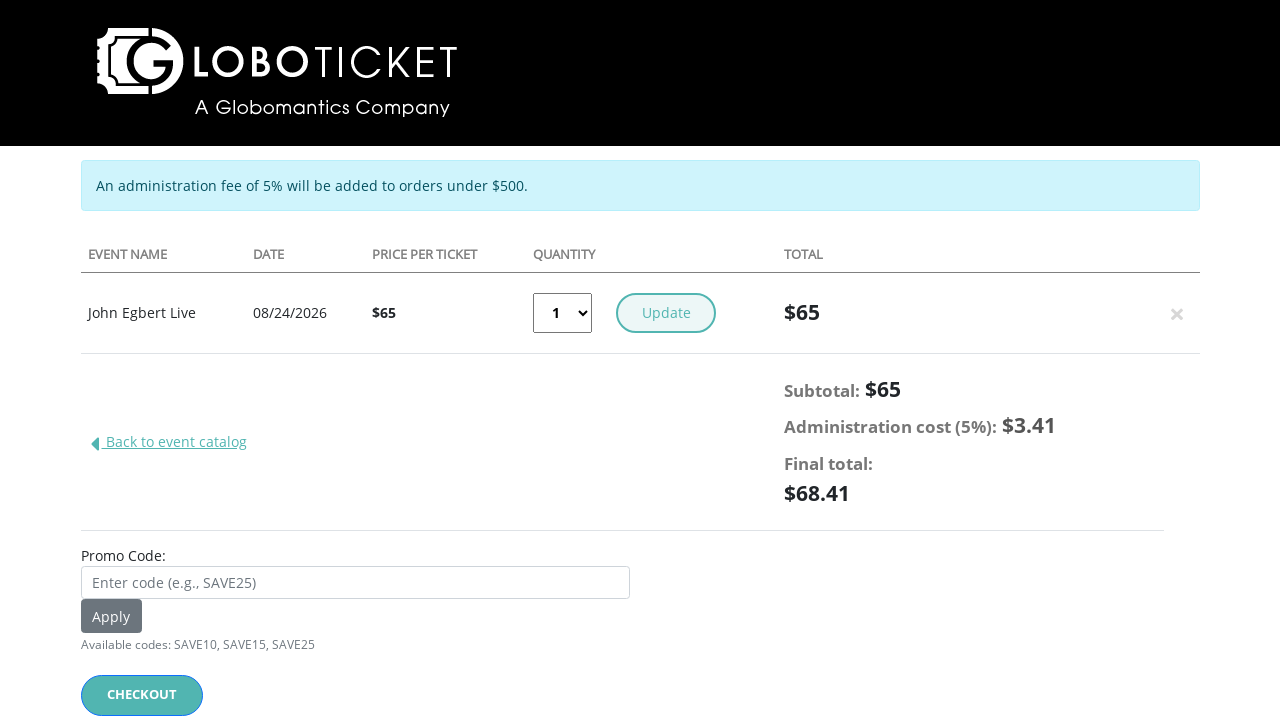

Clicked 'Back to event catalog' link at (94, 444) on internal:role=link[name="Back to event catalog"i]
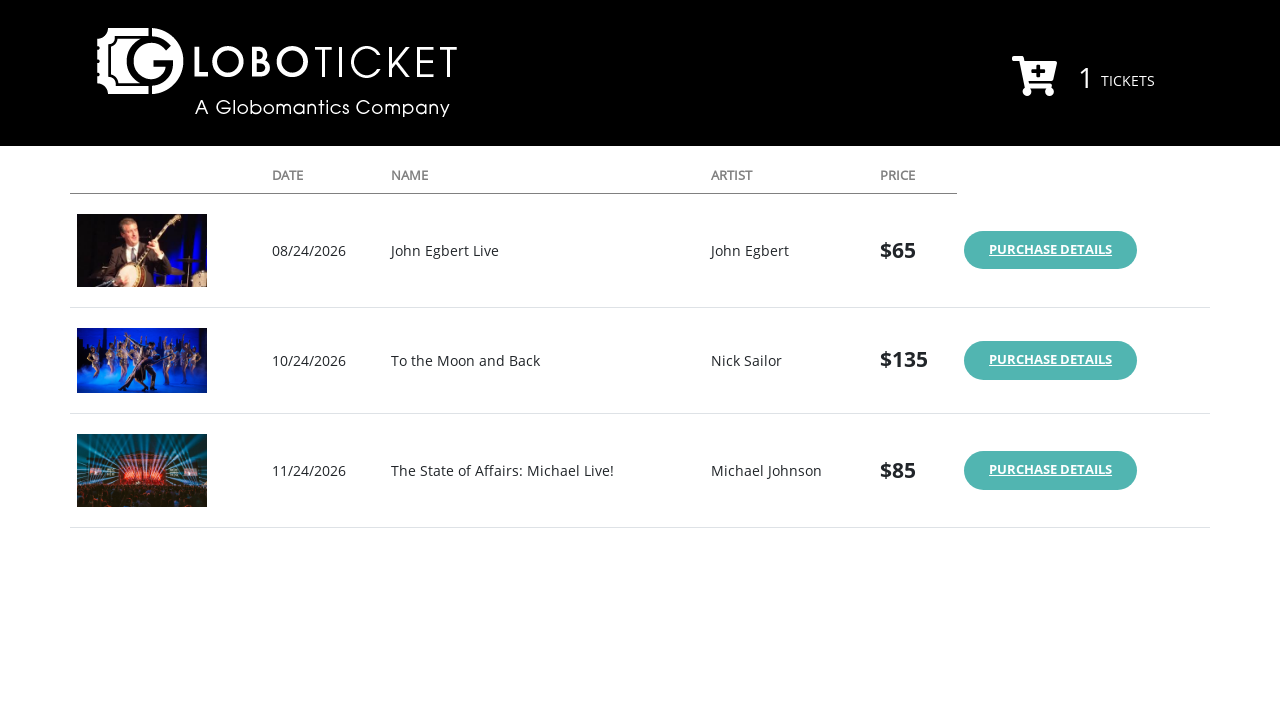

Clicked on 'The State of Affairs' product link at (1051, 470) on internal:role=row[name="The State of Affairs"i] >> internal:role=link
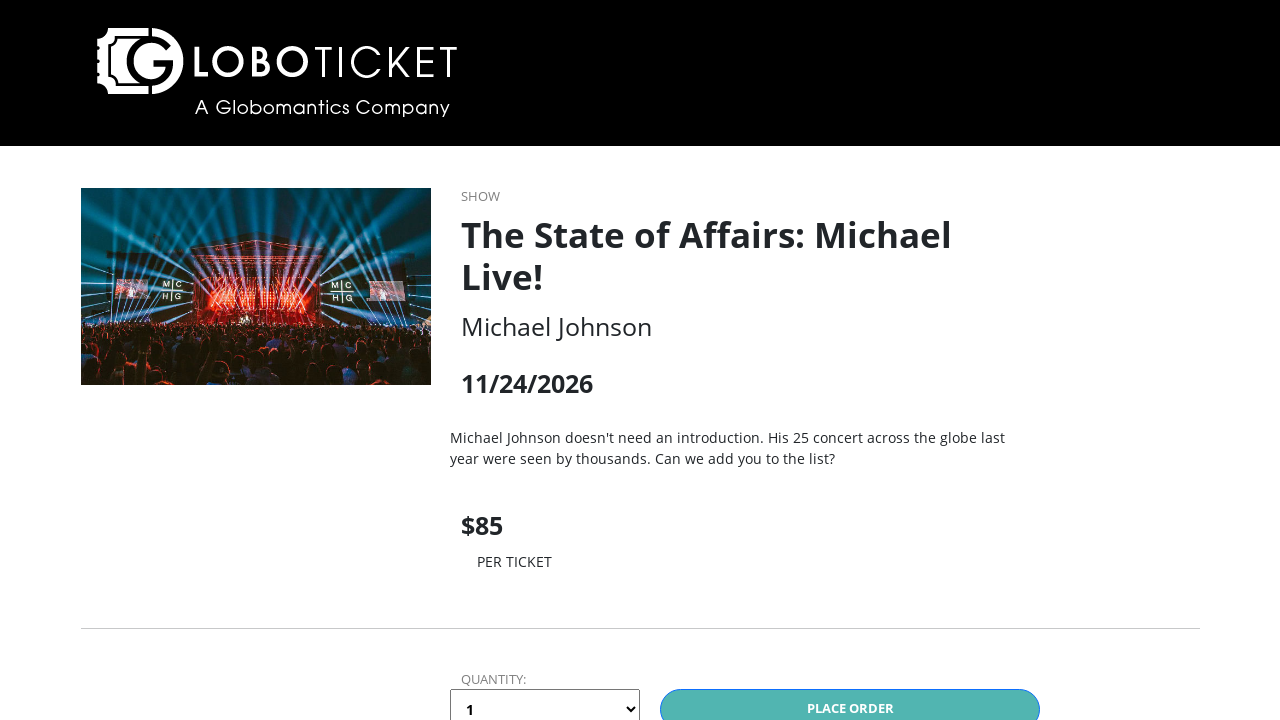

Selected quantity '1' for The State of Affairs on internal:role=combobox
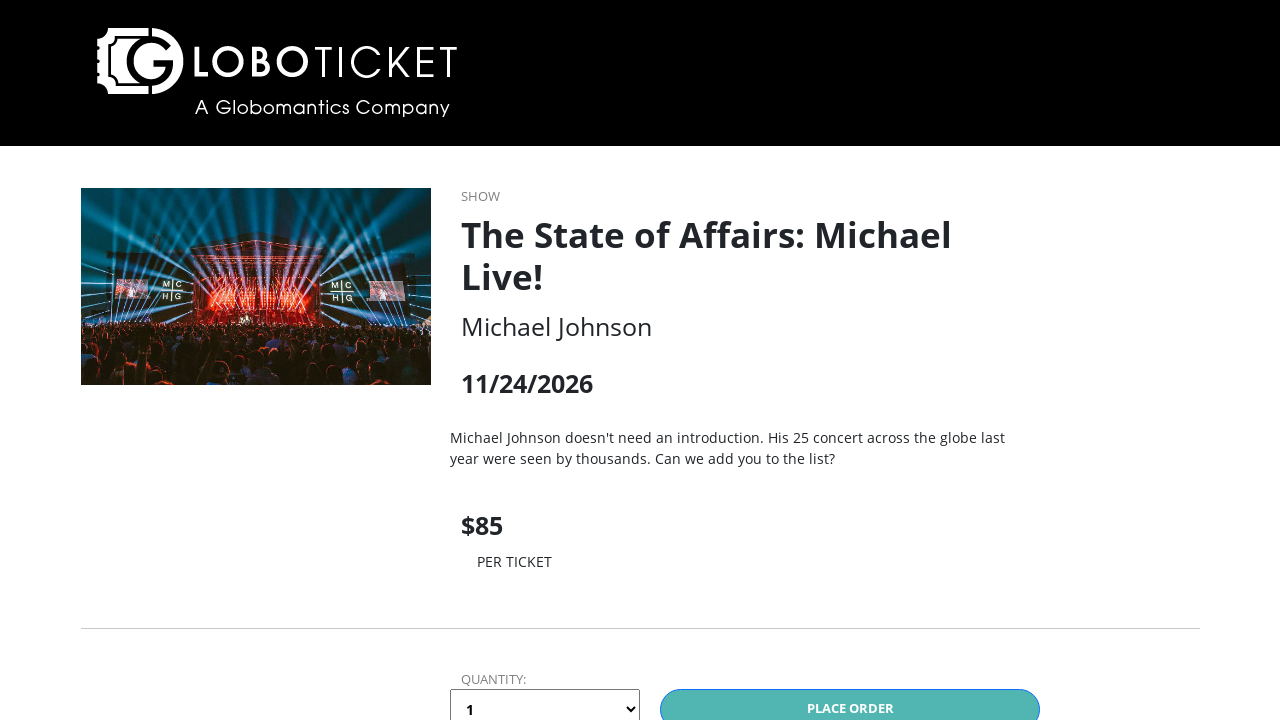

Clicked PLACE ORDER button for The State of Affairs at (850, 700) on internal:role=button[name="PLACE ORDER"i]
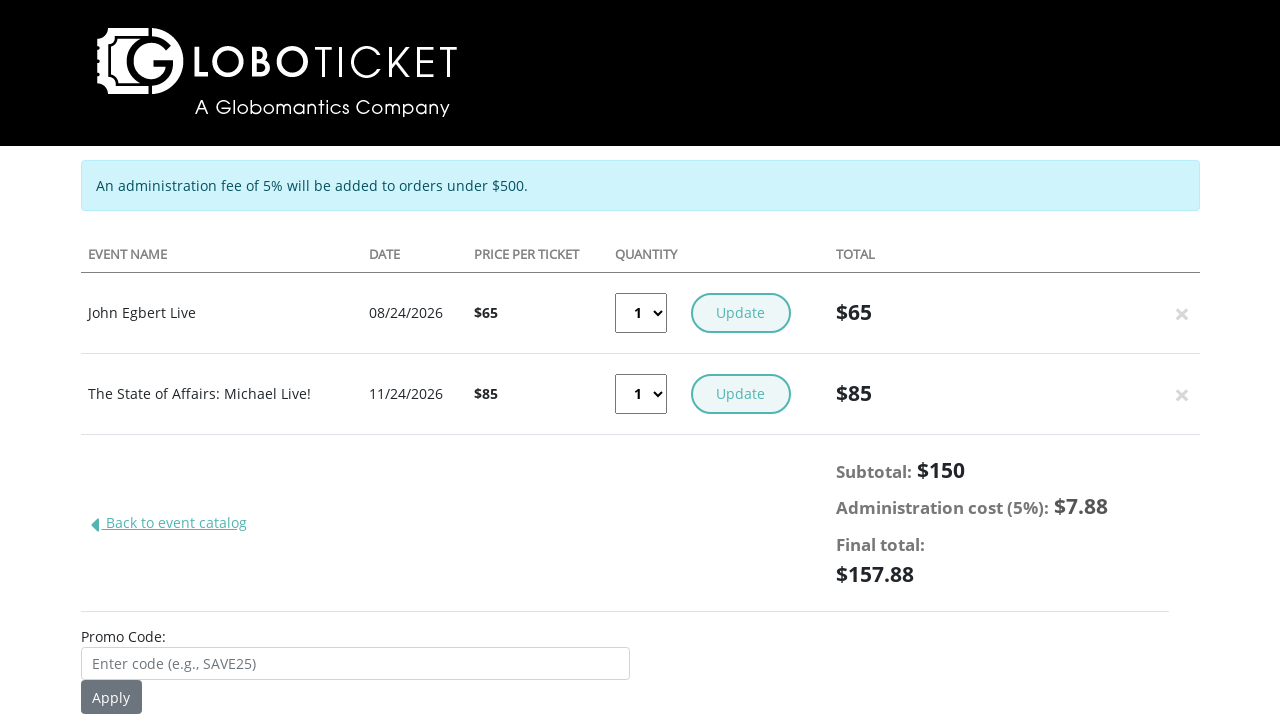

Clicked CHECKOUT link to proceed to checkout page at (142, 686) on internal:role=link[name="CHECKOUT"i]
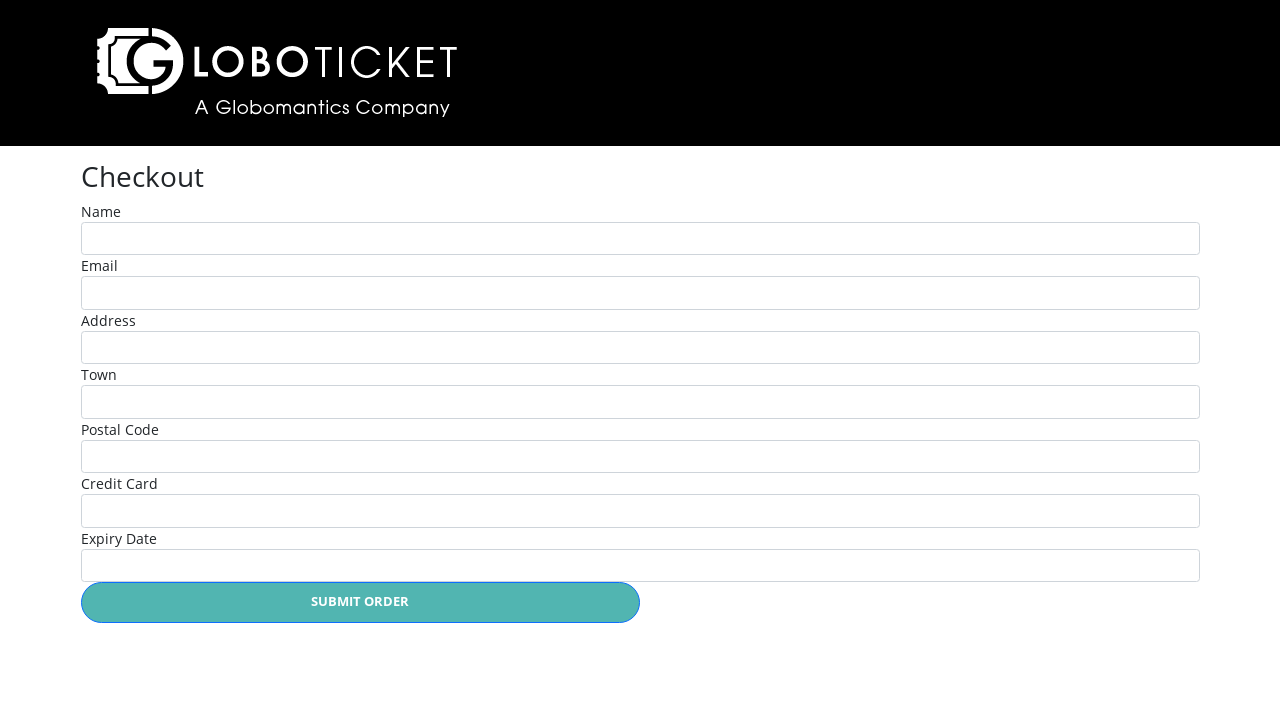

Filled Name field with 'Michael Thompson' on internal:role=textbox[name="Name"i]
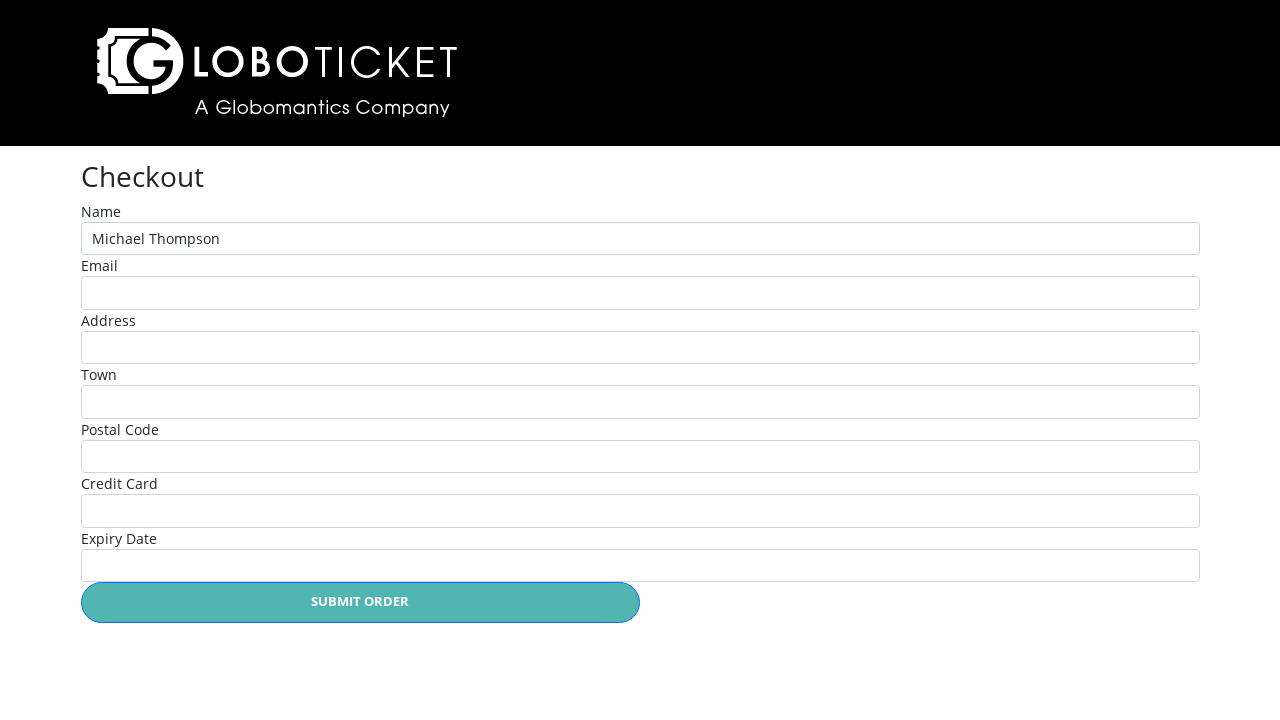

Filled Email field with 'm.thompson@testmail.org' on internal:role=textbox[name="Email"i]
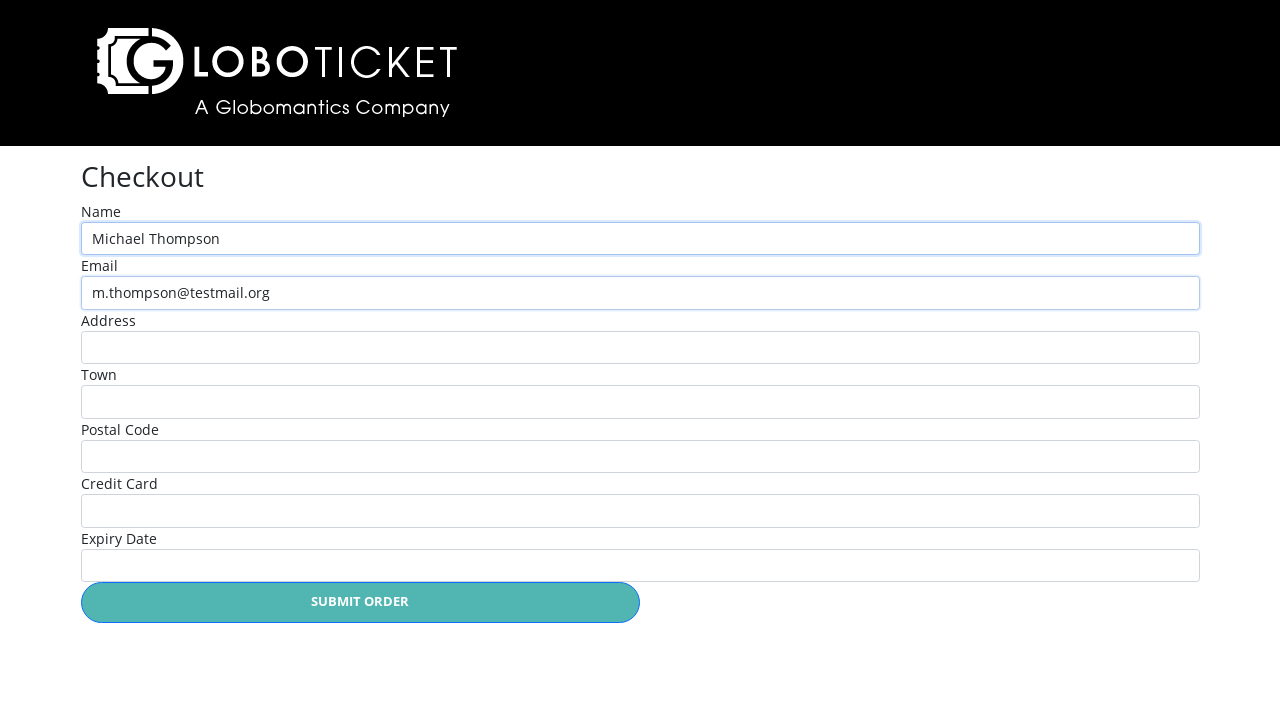

Filled Address field with '789 Pine Avenue' on internal:role=textbox[name="Address"i]
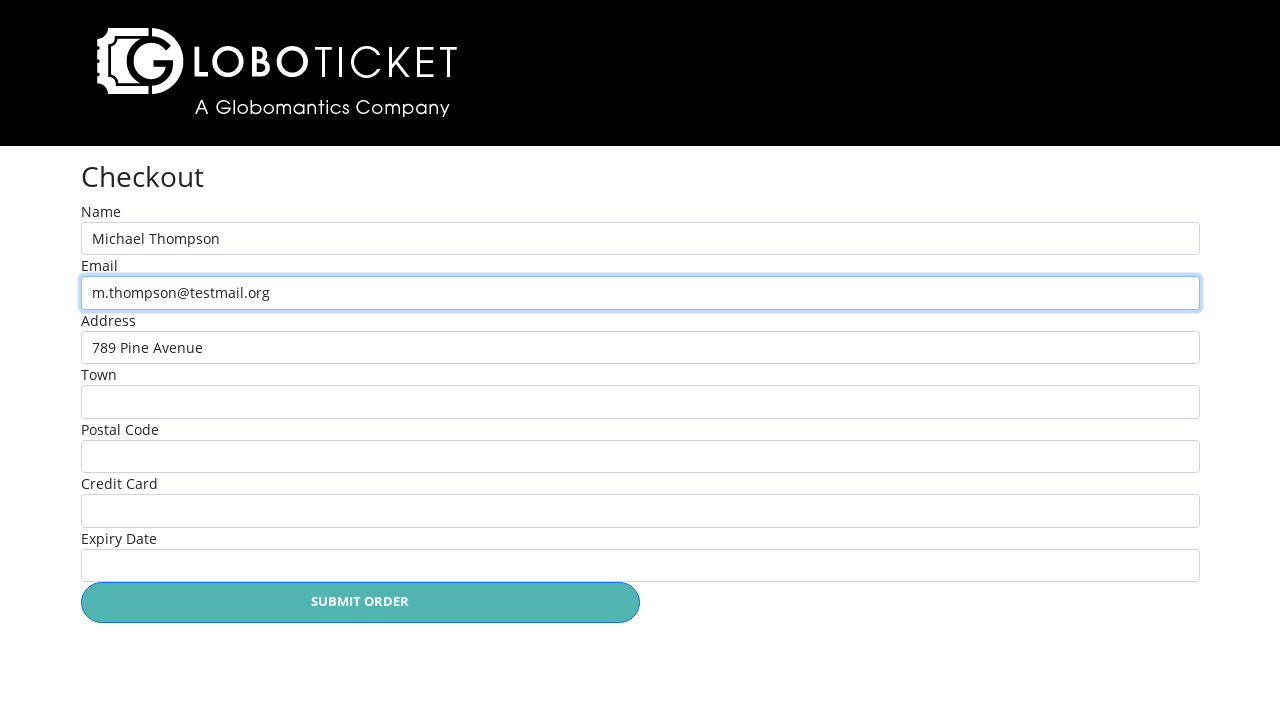

Filled Town field with 'Rotterdam' on internal:role=textbox[name="Town"i]
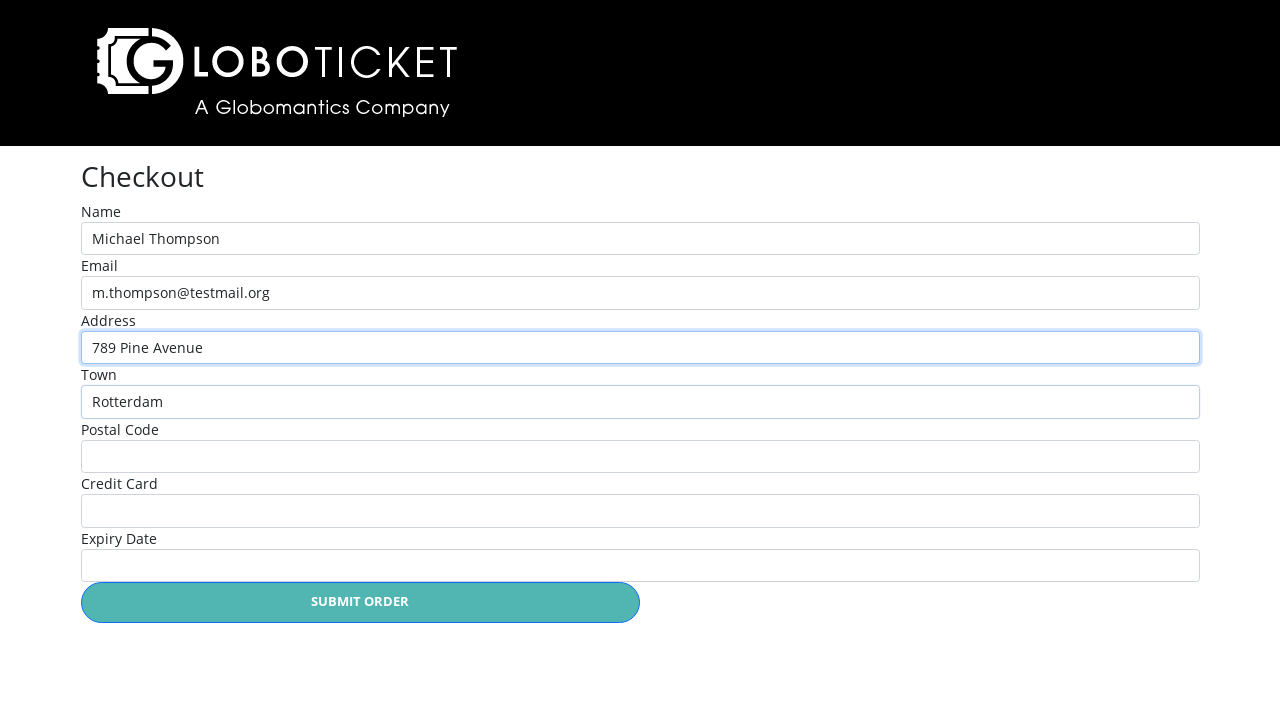

Filled Postal Code field with '3011WN' on internal:role=textbox[name="Postal Code"i]
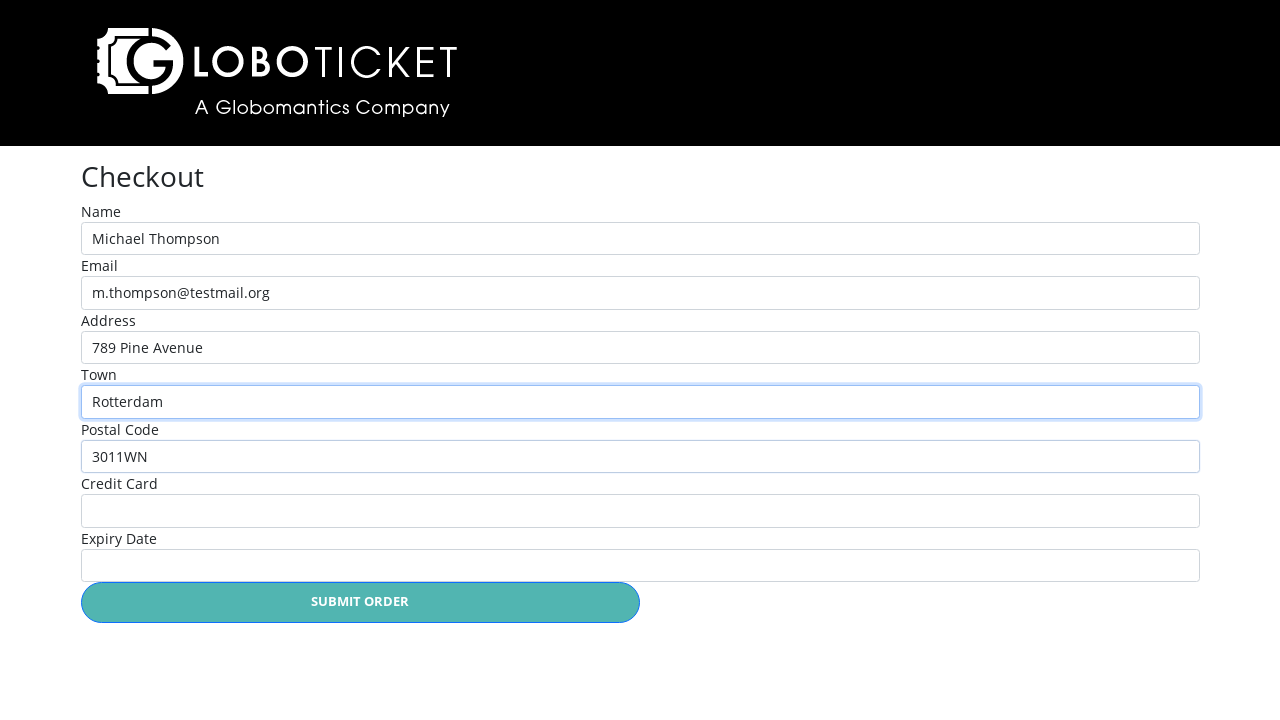

Filled Credit Card field with '5425123456789012' on internal:role=textbox[name="Credit Card"i]
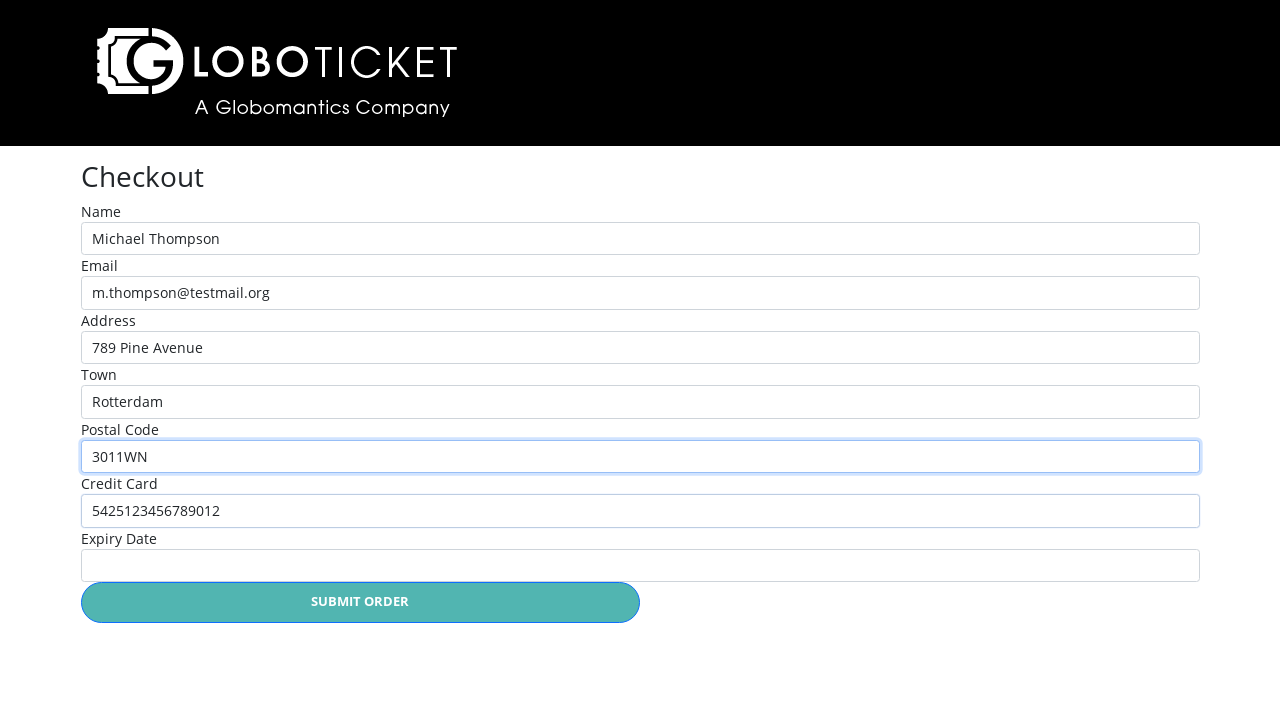

Filled Expiry Date field with '03/26' on internal:role=textbox[name="Expiry Date"i]
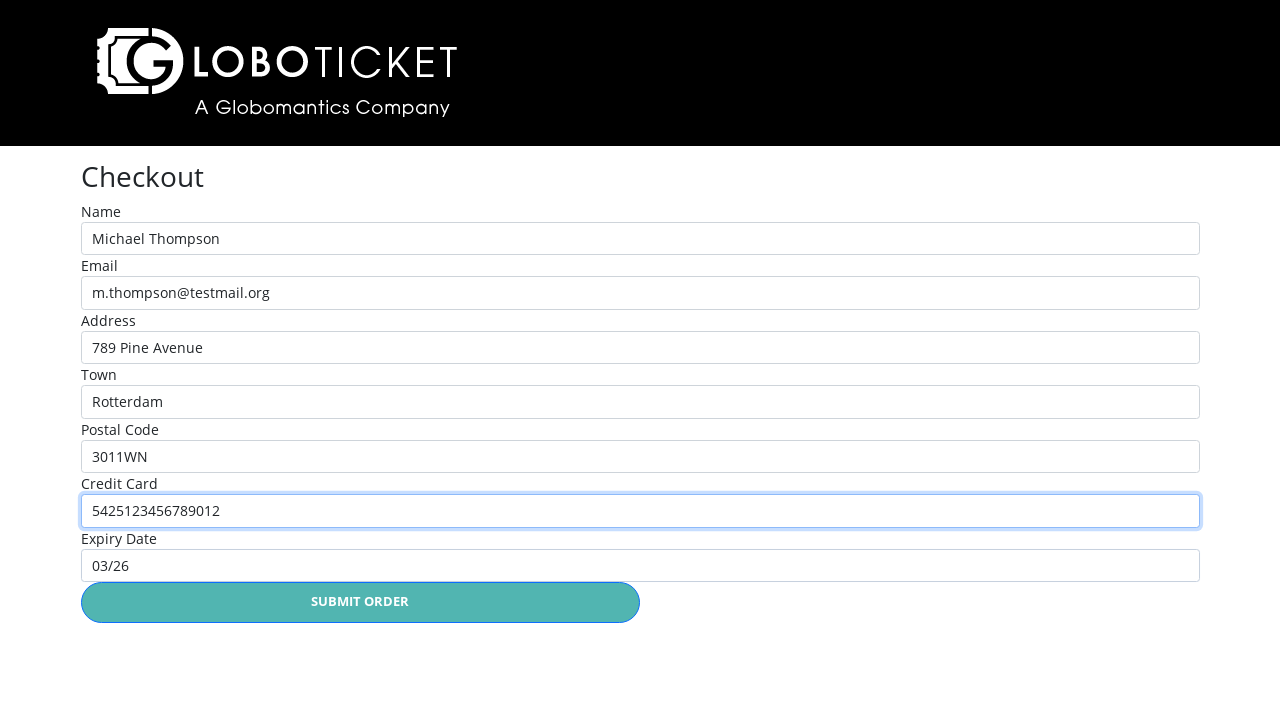

Clicked SUBMIT ORDER button to complete purchase at (360, 603) on internal:role=button[name="SUBMIT ORDER"i]
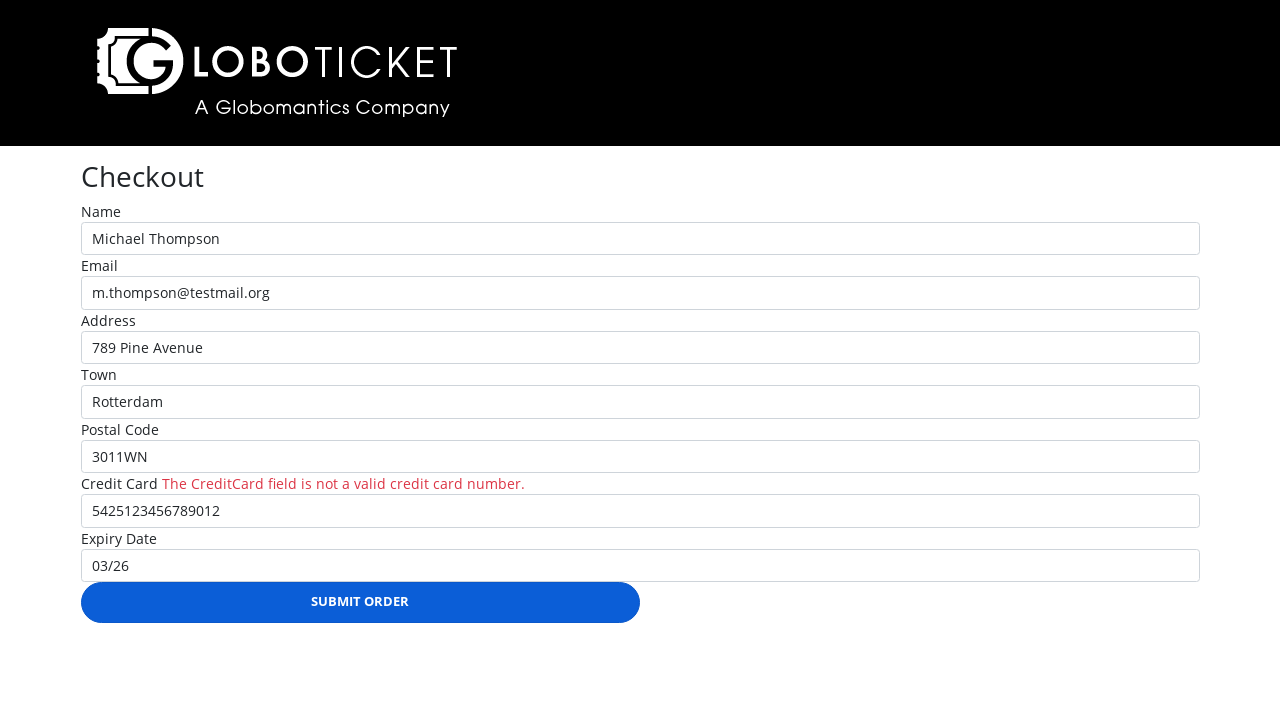

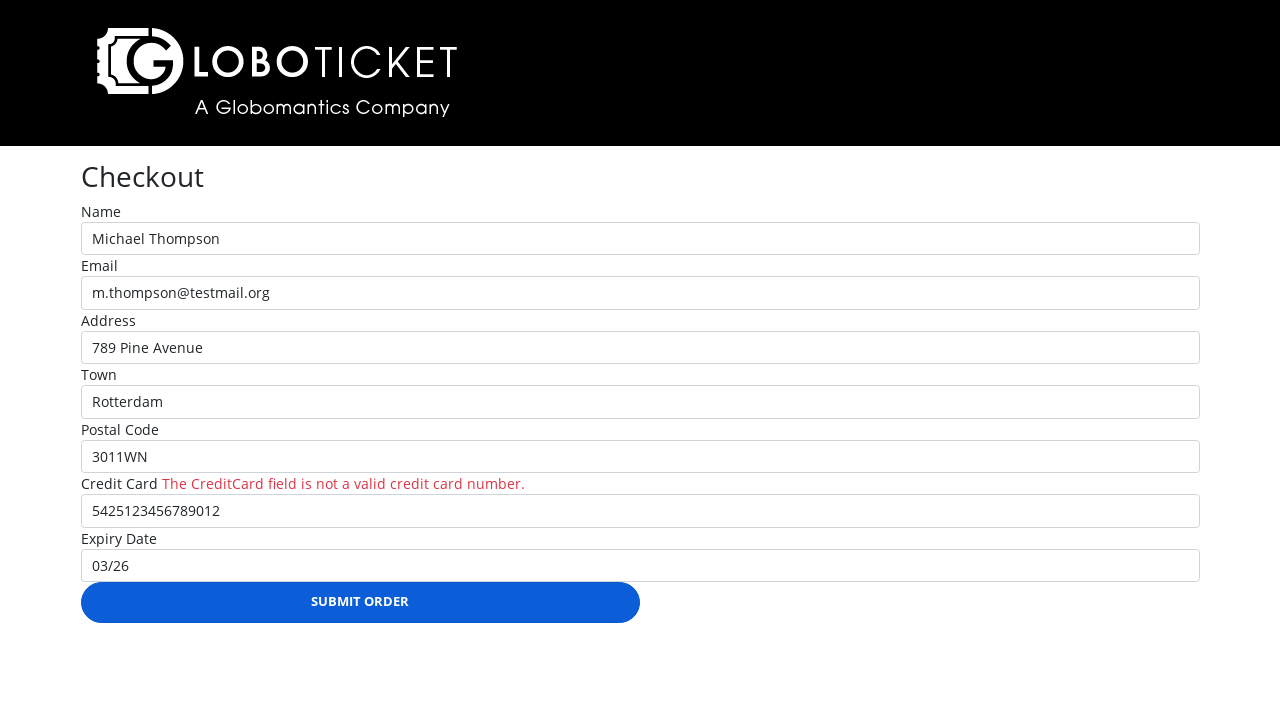